Tests the typeahead.js autocomplete functionality by entering a letter in the search field and waiting for suggestions to appear

Starting URL: https://twitter.github.io/typeahead.js/examples/

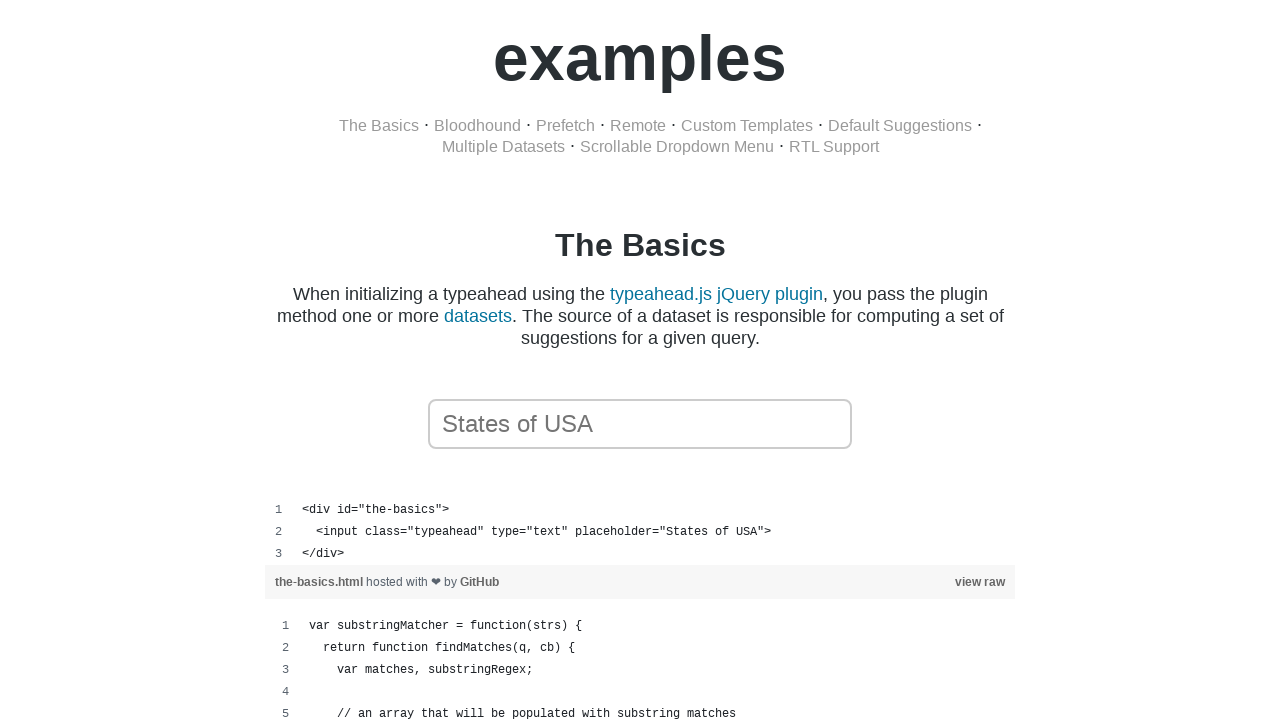

Waited 600ms for typeahead.js example page to fully load
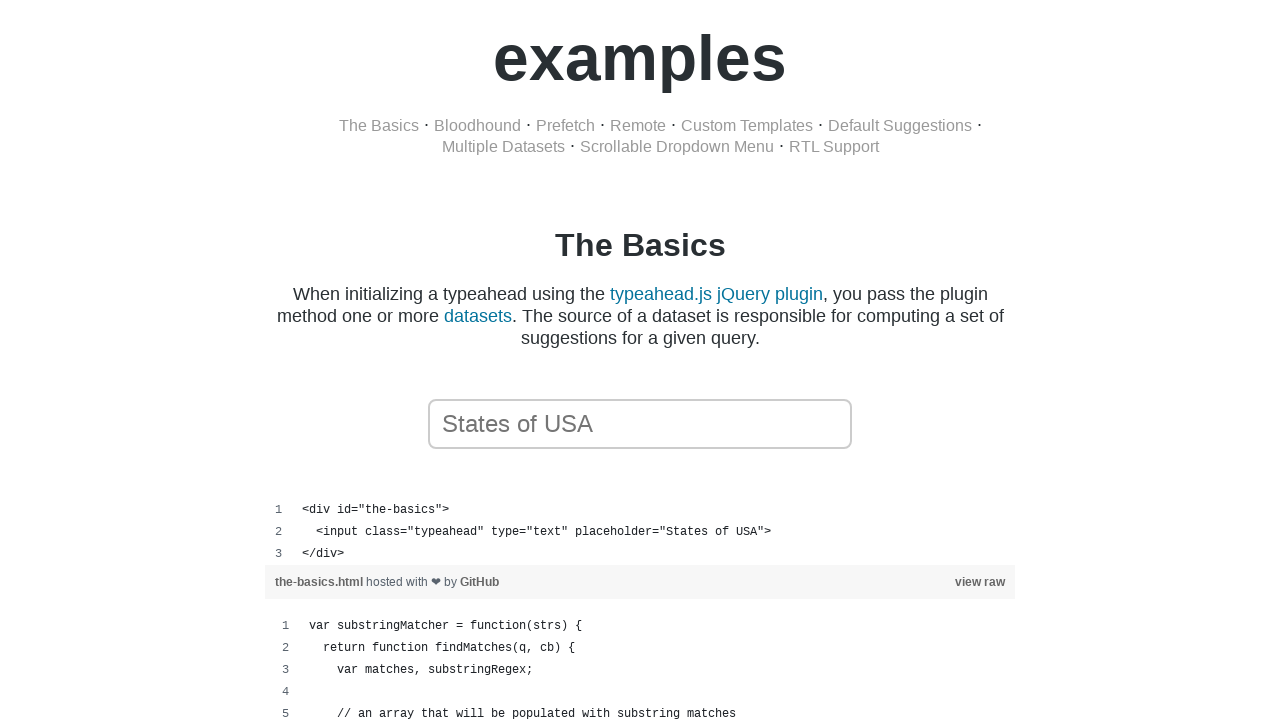

Entered letter 'B' in typeahead search field on xpath=//body/div[1]/div[7]/div[1]/span[1]/input[2]
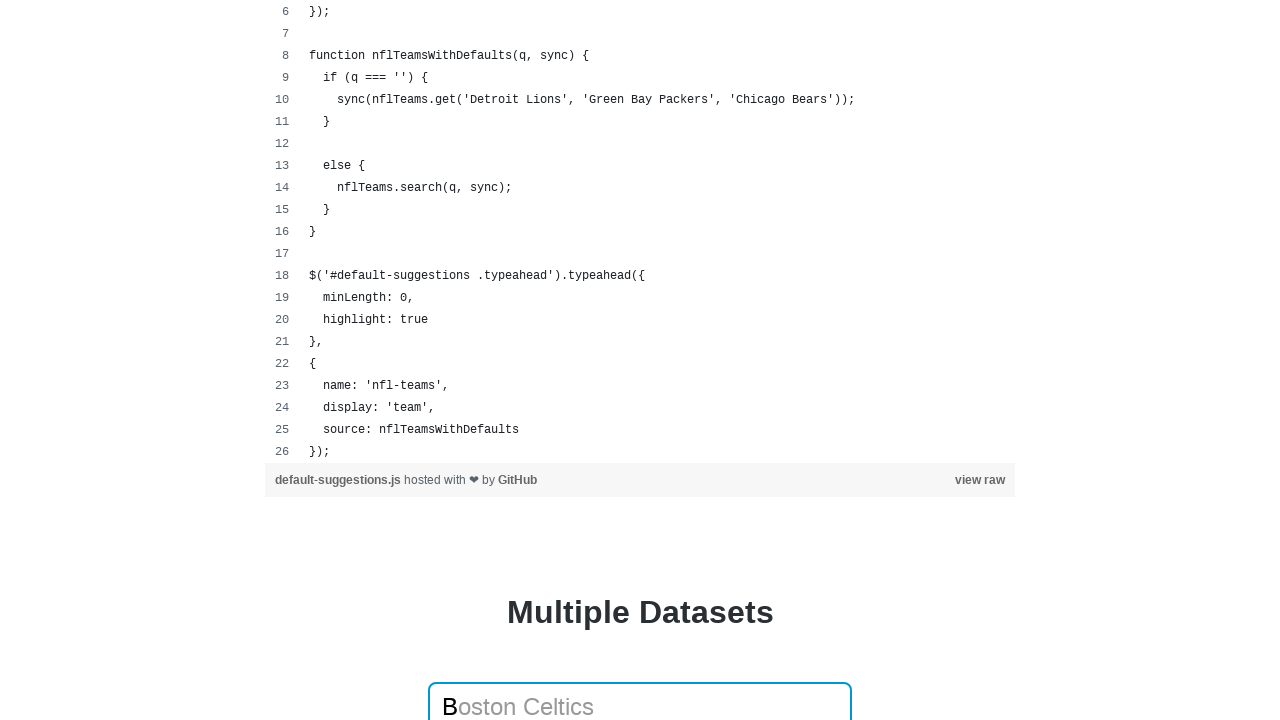

Typeahead suggestions appeared after entering 'B'
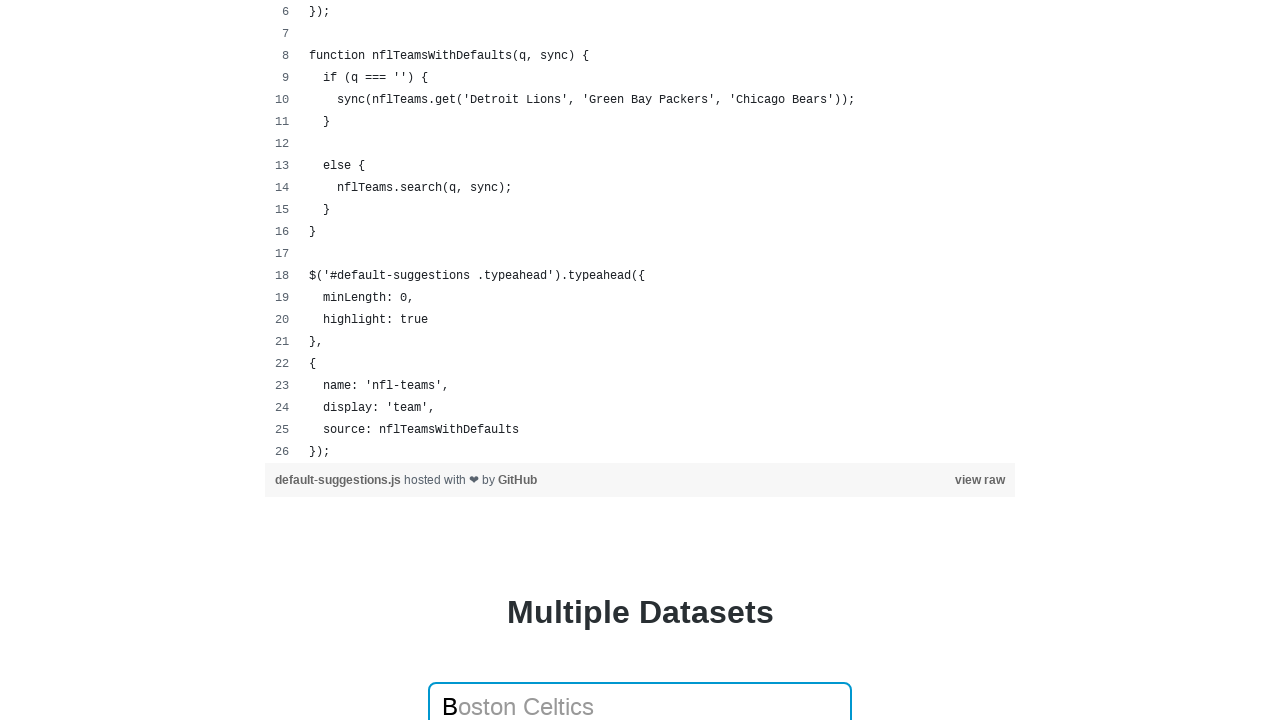

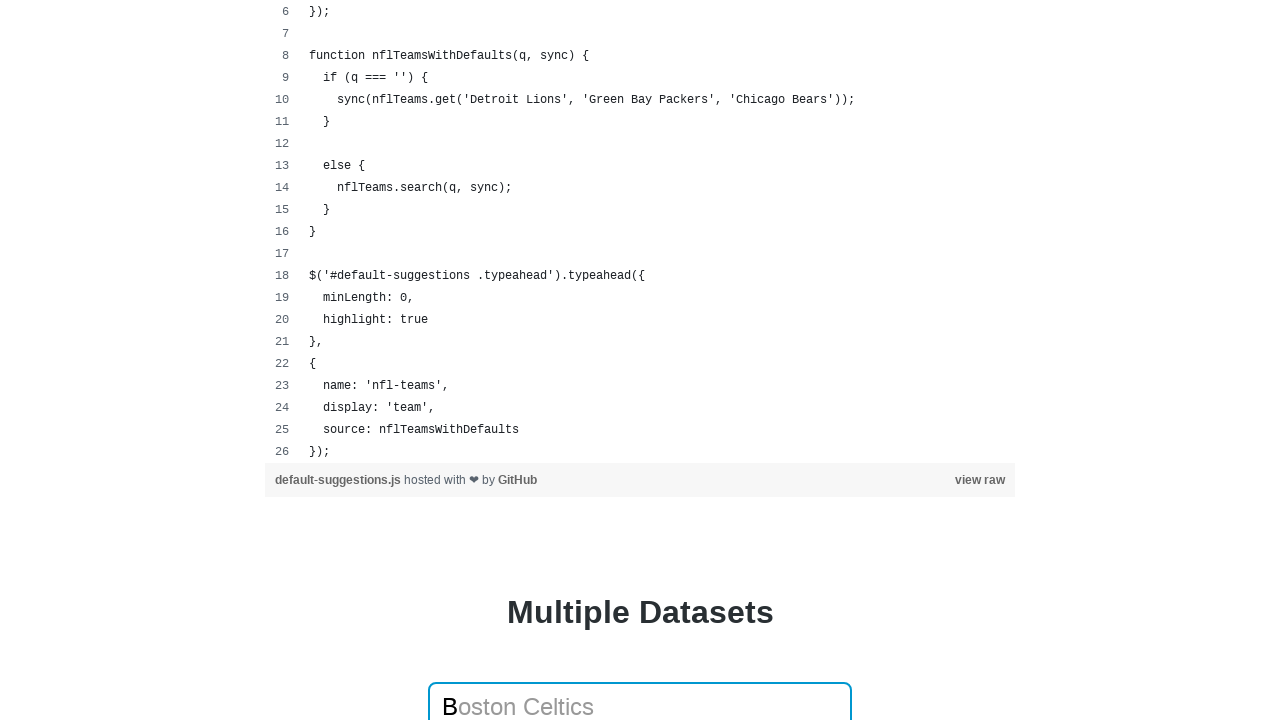